Tests various XPath selector strategies on a form by filling multiple input fields including username, security question, API settings, emails, and custom fields, plus clicking a button

Starting URL: https://syntaxprojects.com/Xpath.php

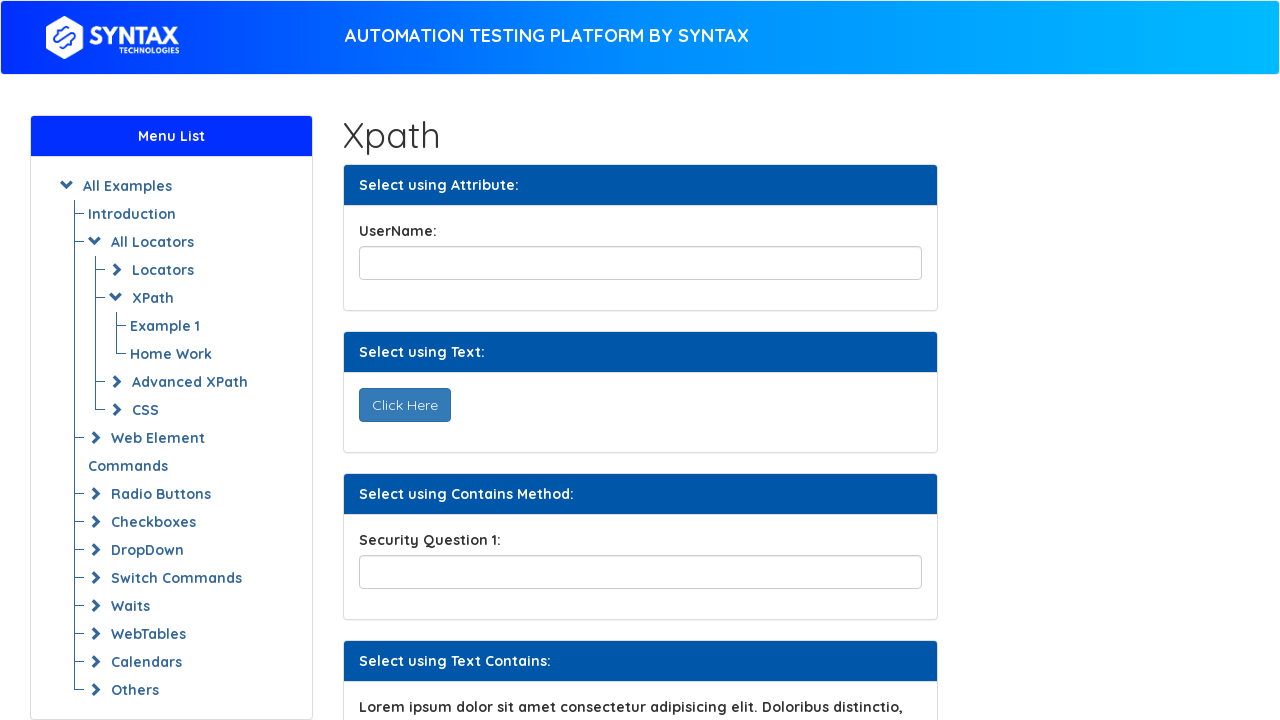

Navigated to XPath test form page
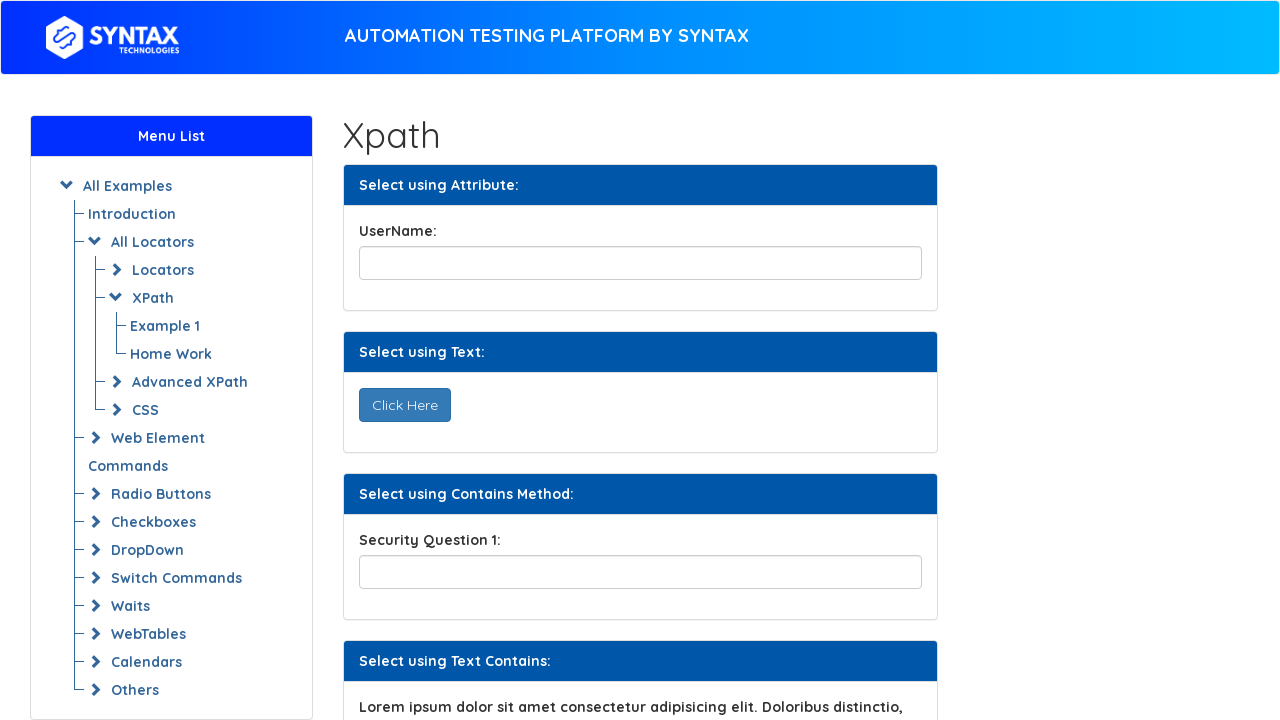

Filled username field with 'User Name' on input#title
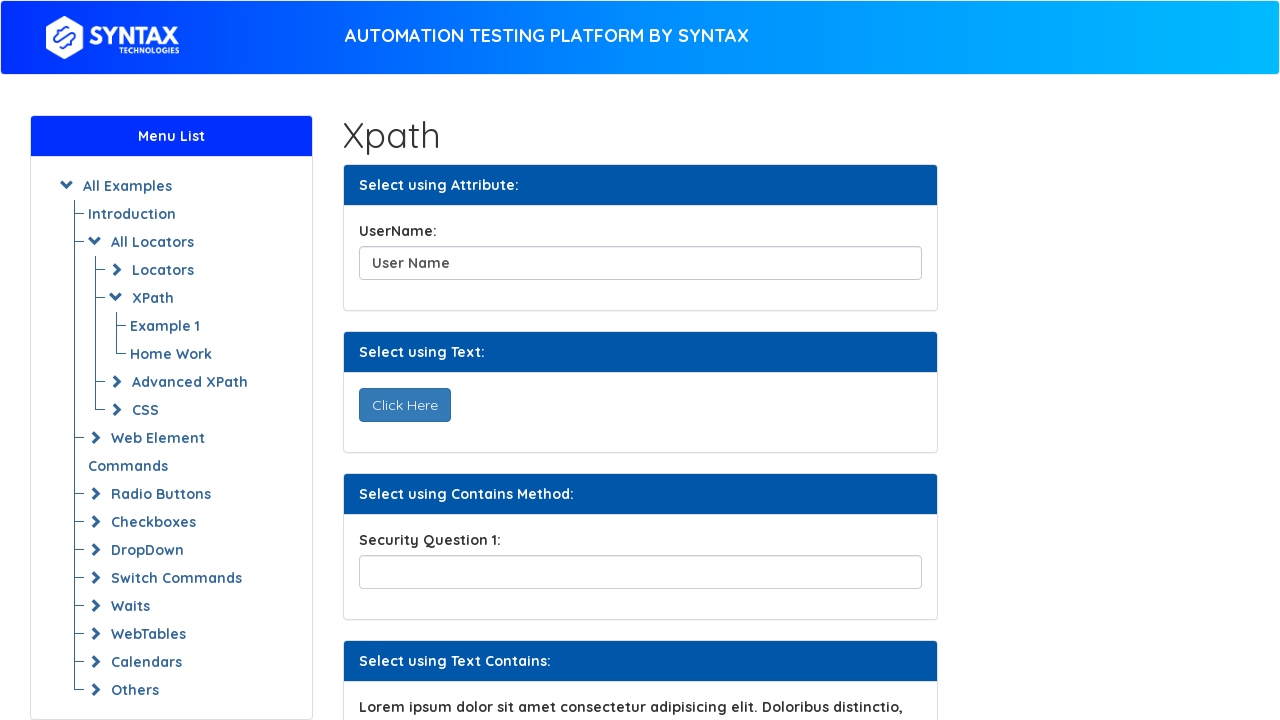

Clicked 'Click Here' button at (404, 405) on button:text('Click Here')
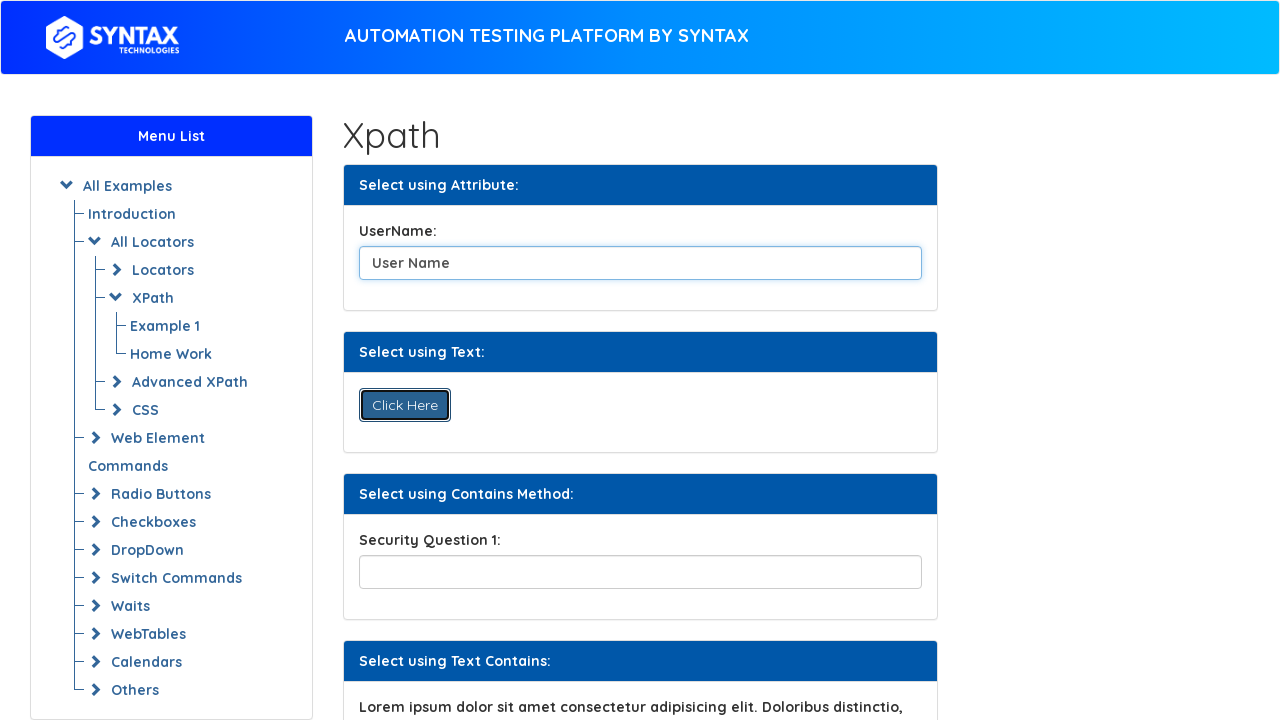

Filled security question field with 'This is security question' on input[name*='securityPartial']
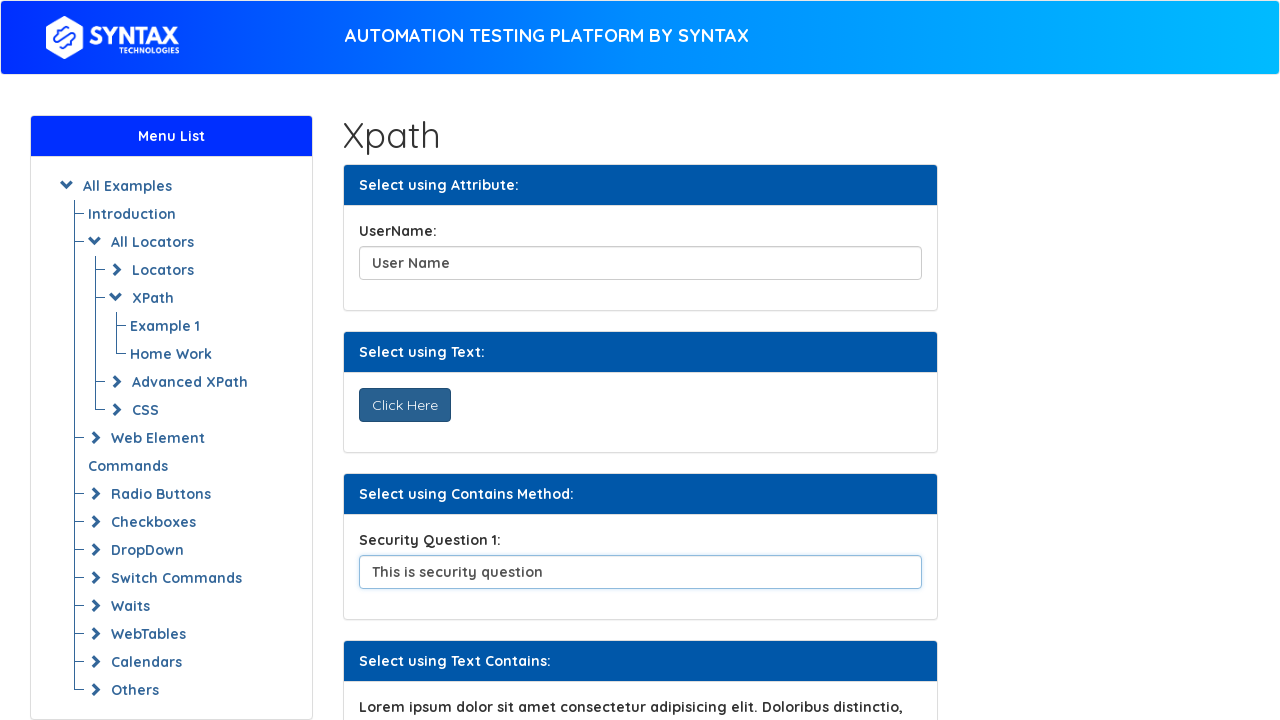

Filled API settings field with 'API' on input[id^='apiSettings']
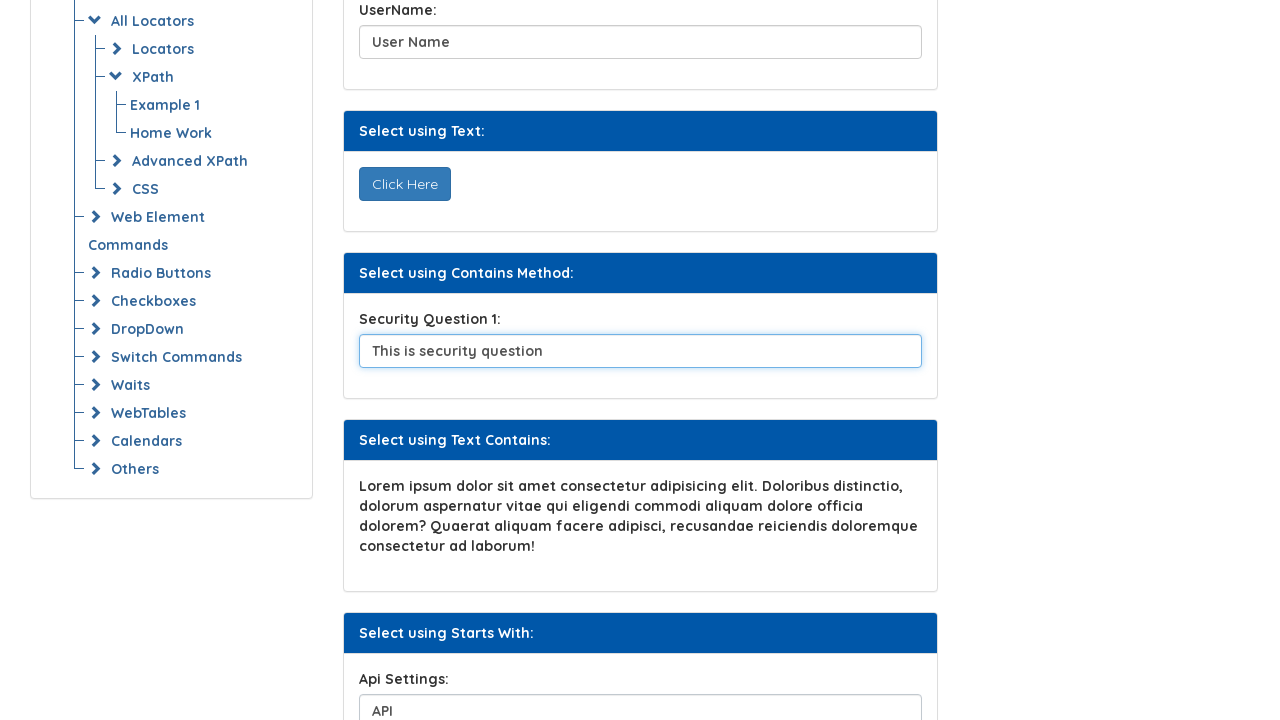

Filled first email field with 'test@yahoo.com' on input.form-control.backup
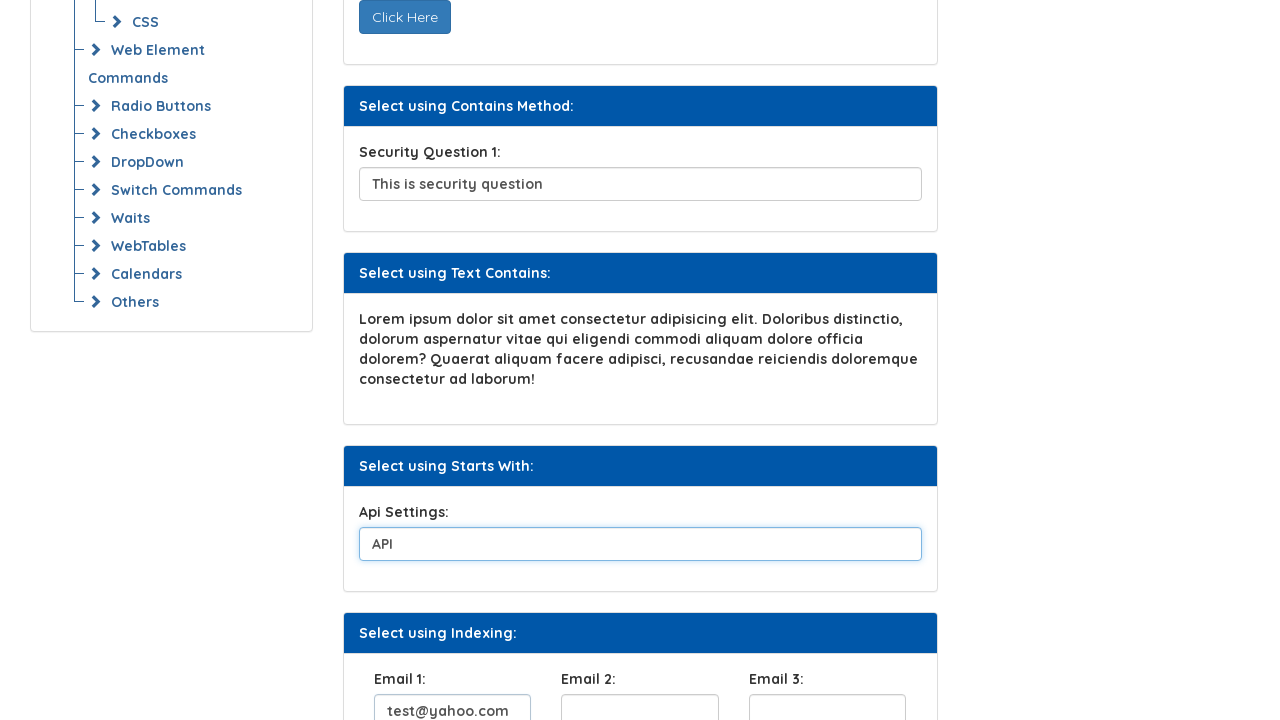

Filled second email field with 'test2@gmail.com' on (//input[@class='form-control backup'])[2]
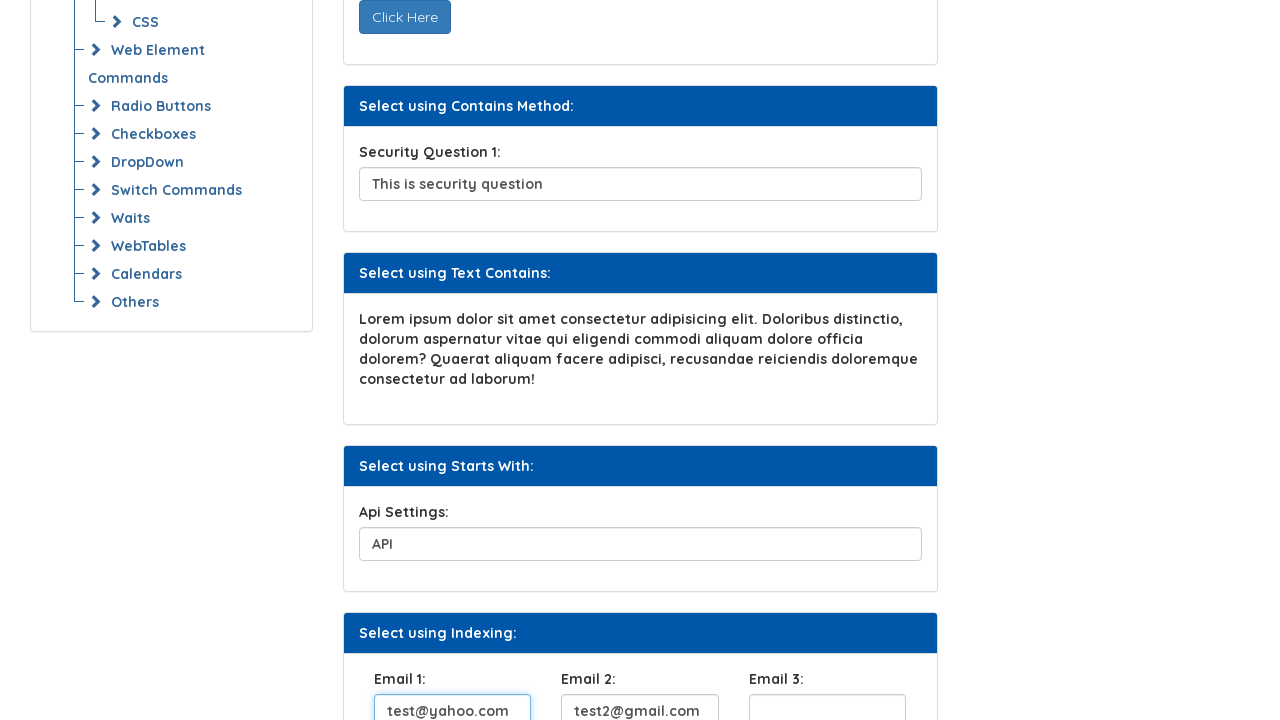

Filled third email field with 'Test3@yahoo.com' on (//input[@class='form-control backup'])[3]
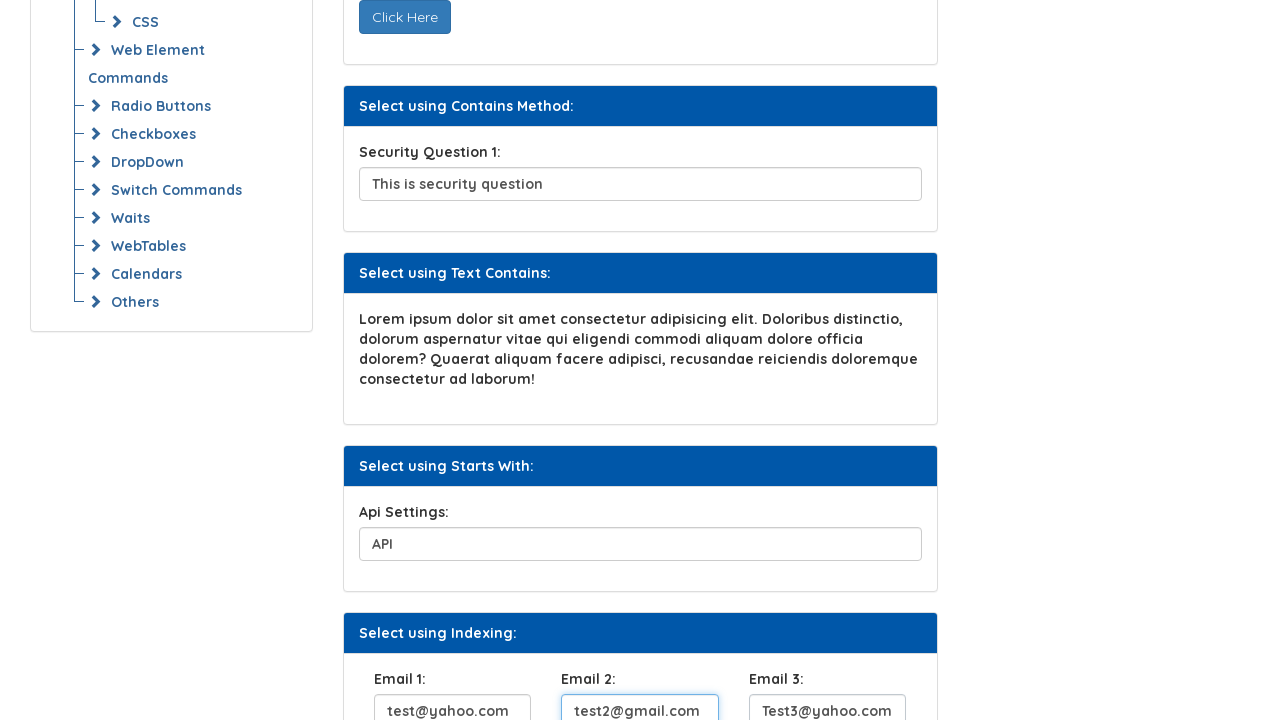

Filled custom field 1 with 'Field - 1' on input[data-detail='one'][name='customField']
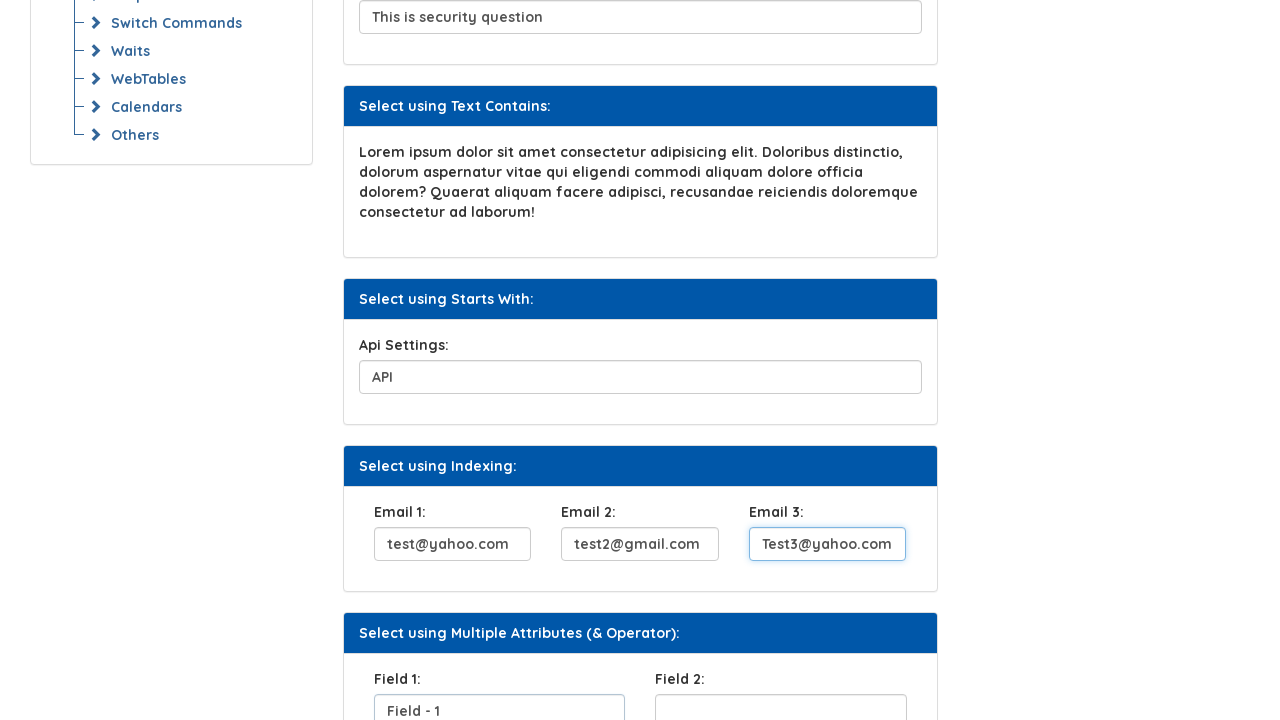

Filled custom field 2 with 'Field - 2' on input[data-detail='two'][name='customField']
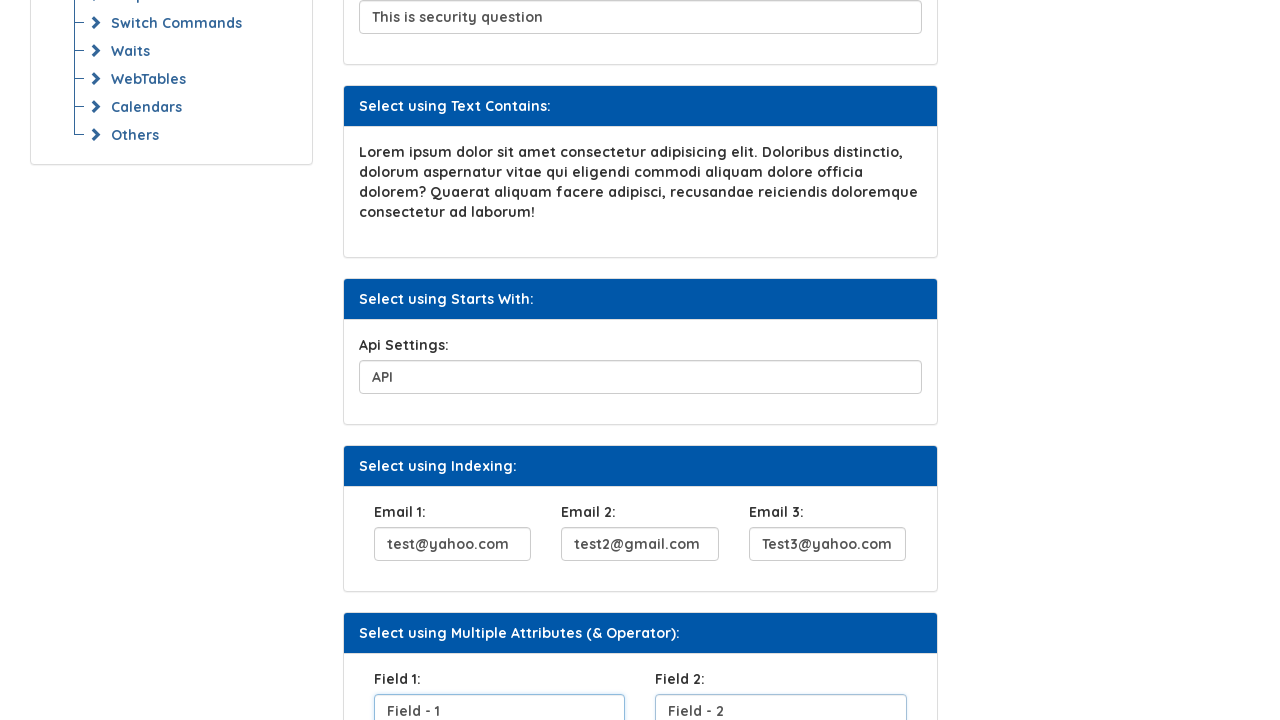

Filled another custom field 1 with 'Field One' on input[data-detail='one'][name='customField1']
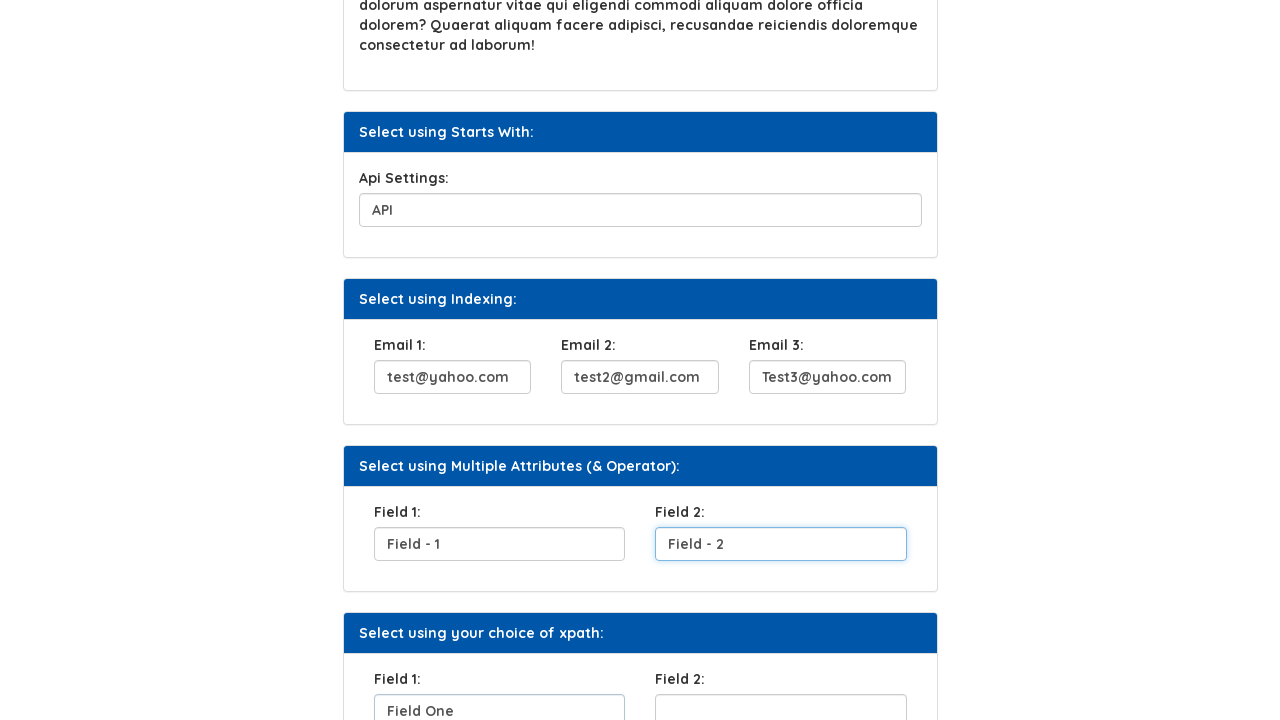

Filled another custom field 2 with 'Field Two' on input[data-detail='two'][name='customField1']
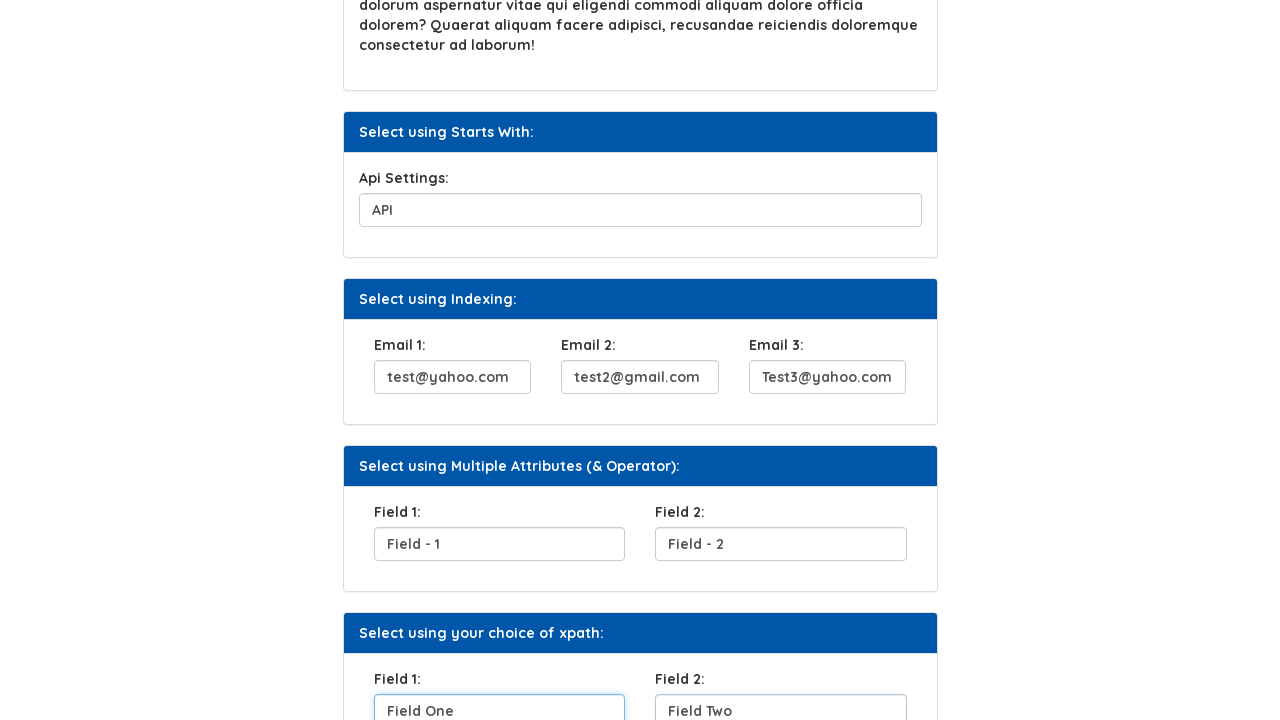

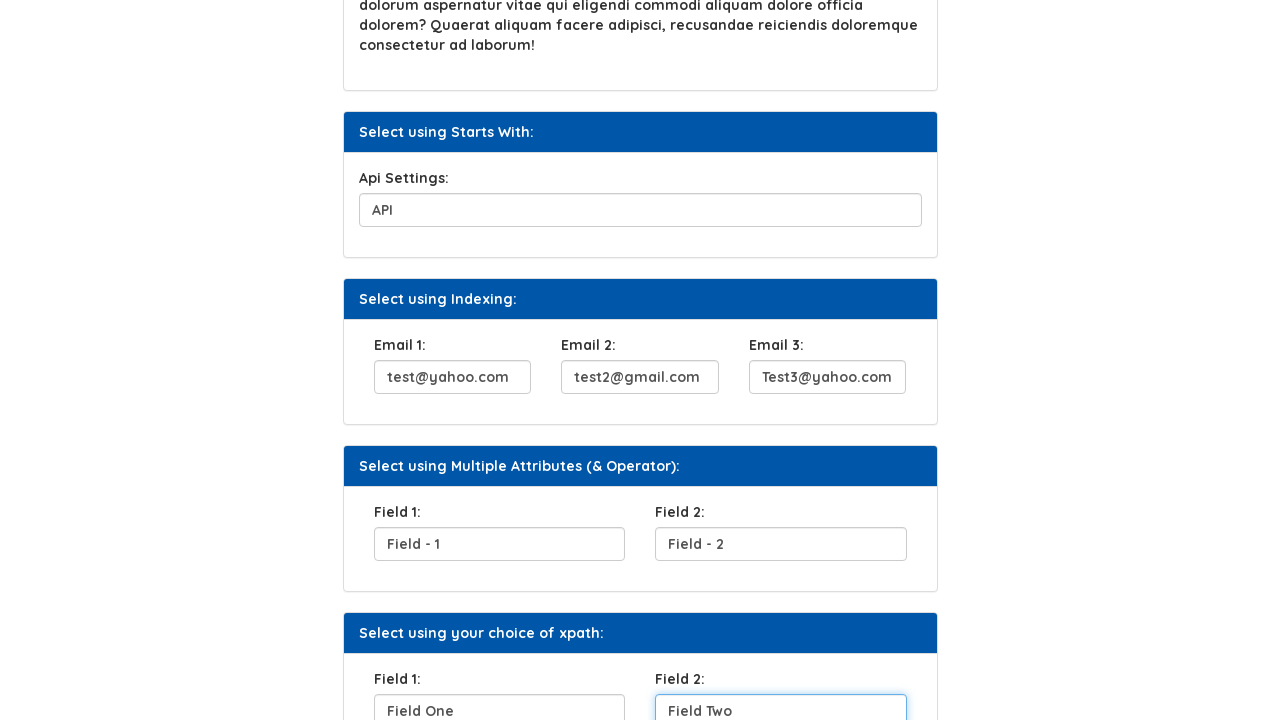